Tests form input by appending text to an existing field using a class selector

Starting URL: https://dgotlieb.github.io/Selenium-Hands-On/Angular/angular.html

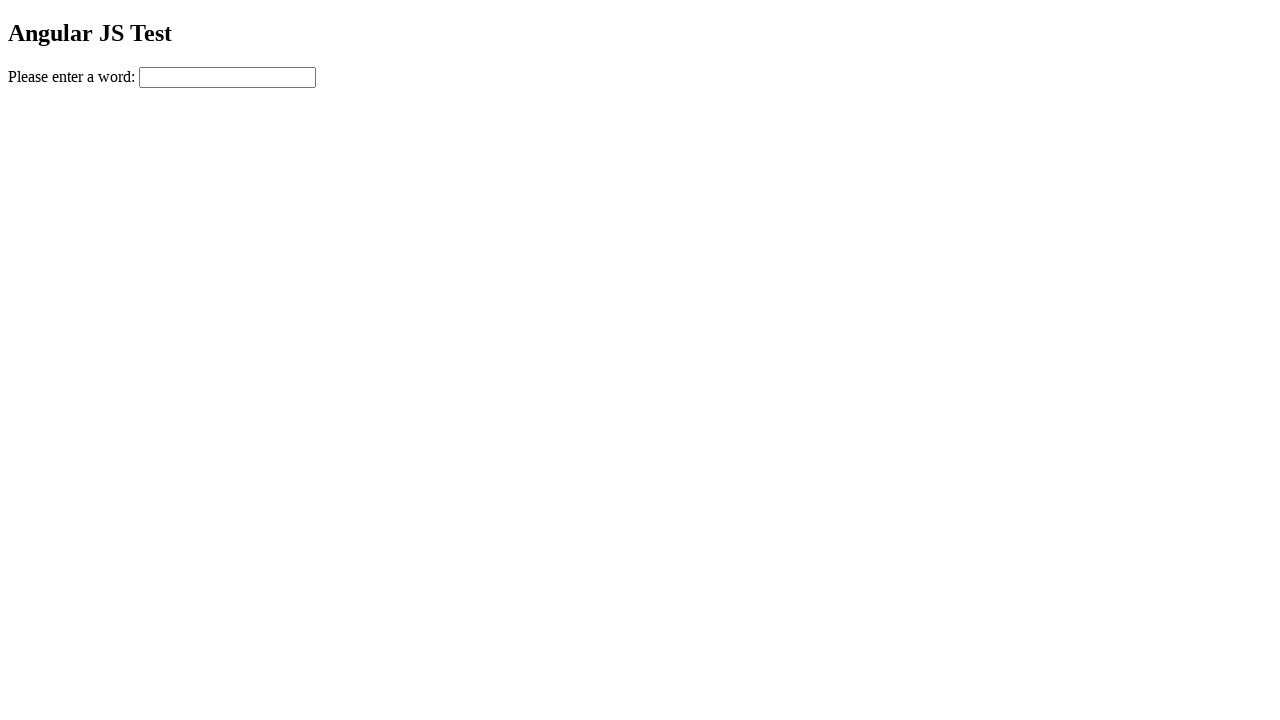

Navigated to Angular test page
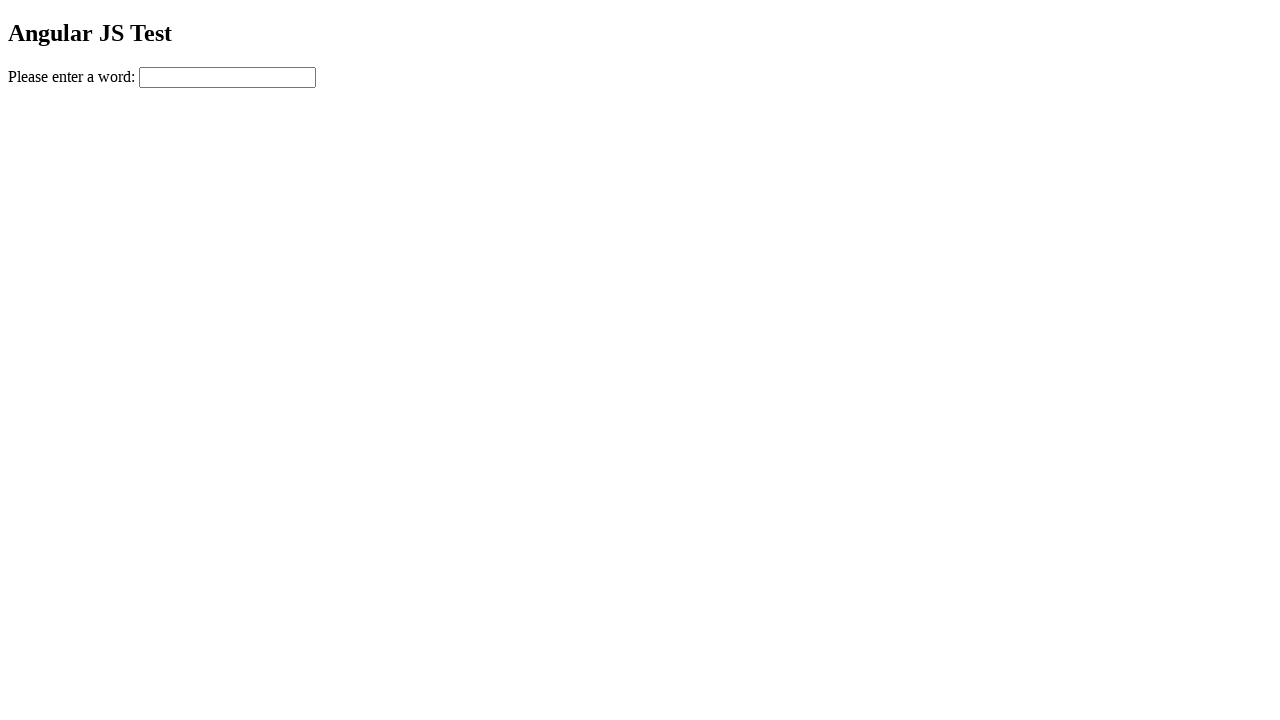

Appended ' world' to input field with class 'ng-valid' on .ng-valid
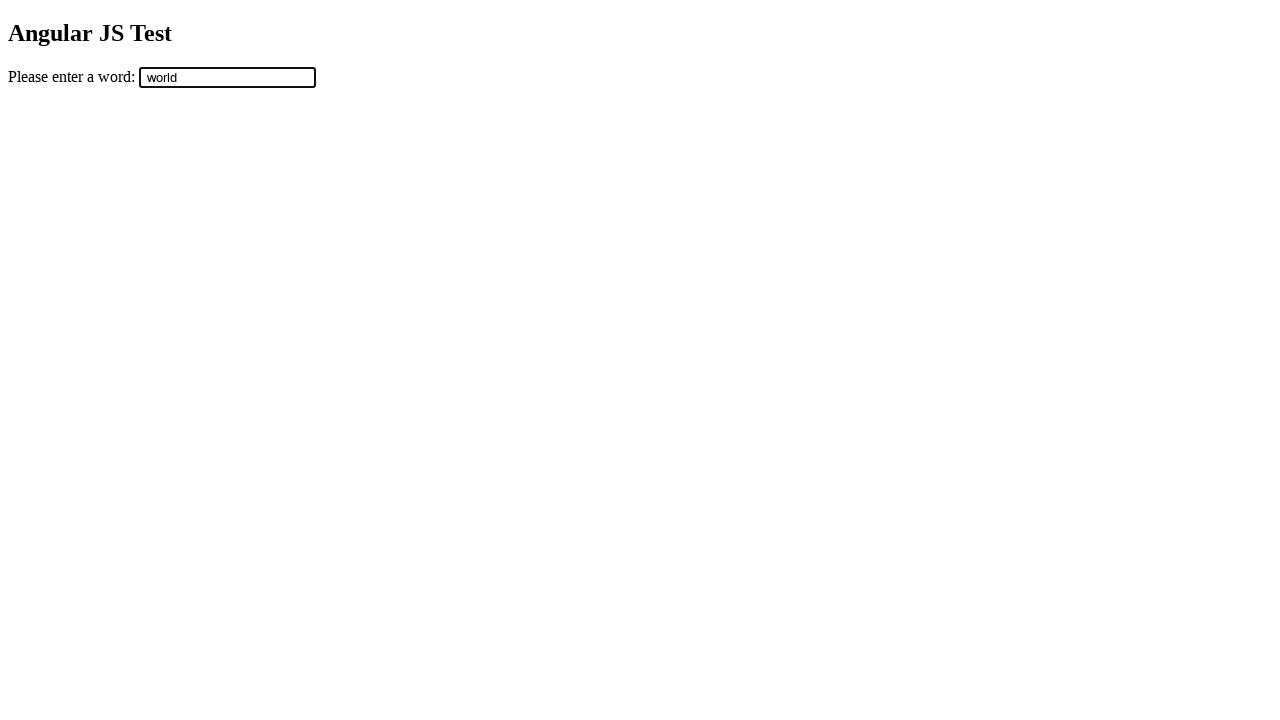

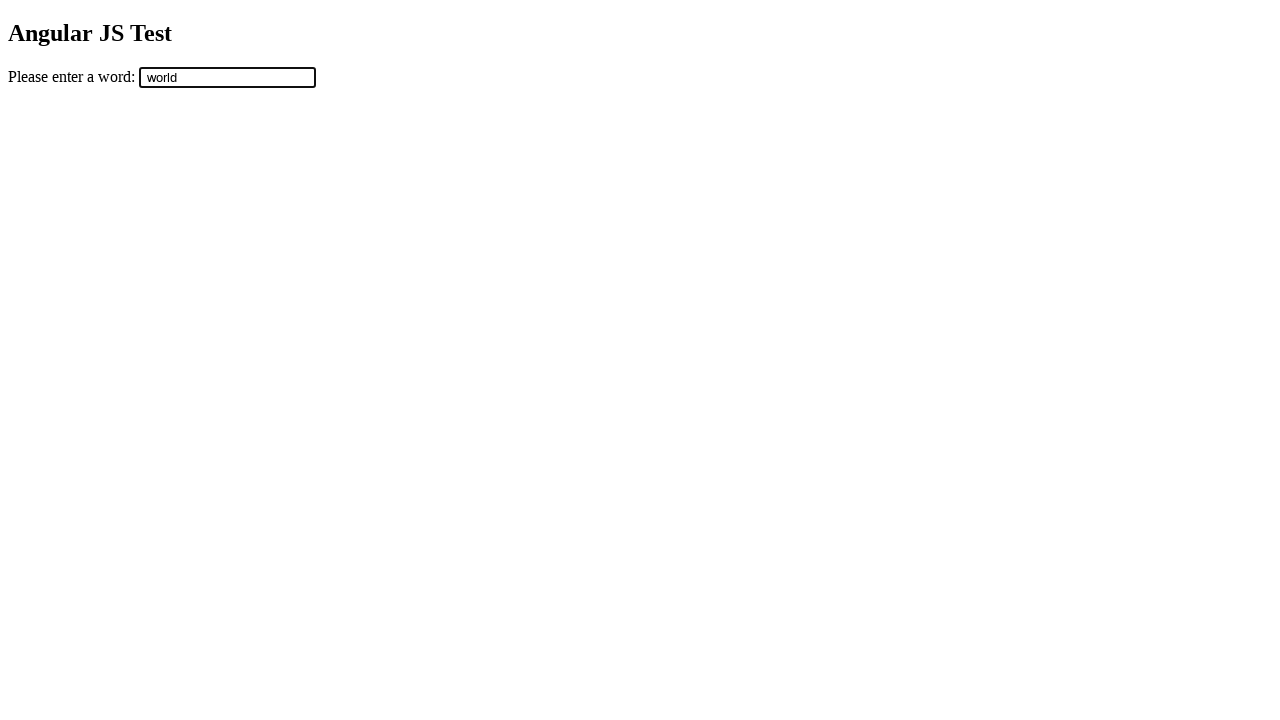